Navigates to VyTrack website, clicks the login link, and verifies the login page loads

Starting URL: https://vytrack.com/

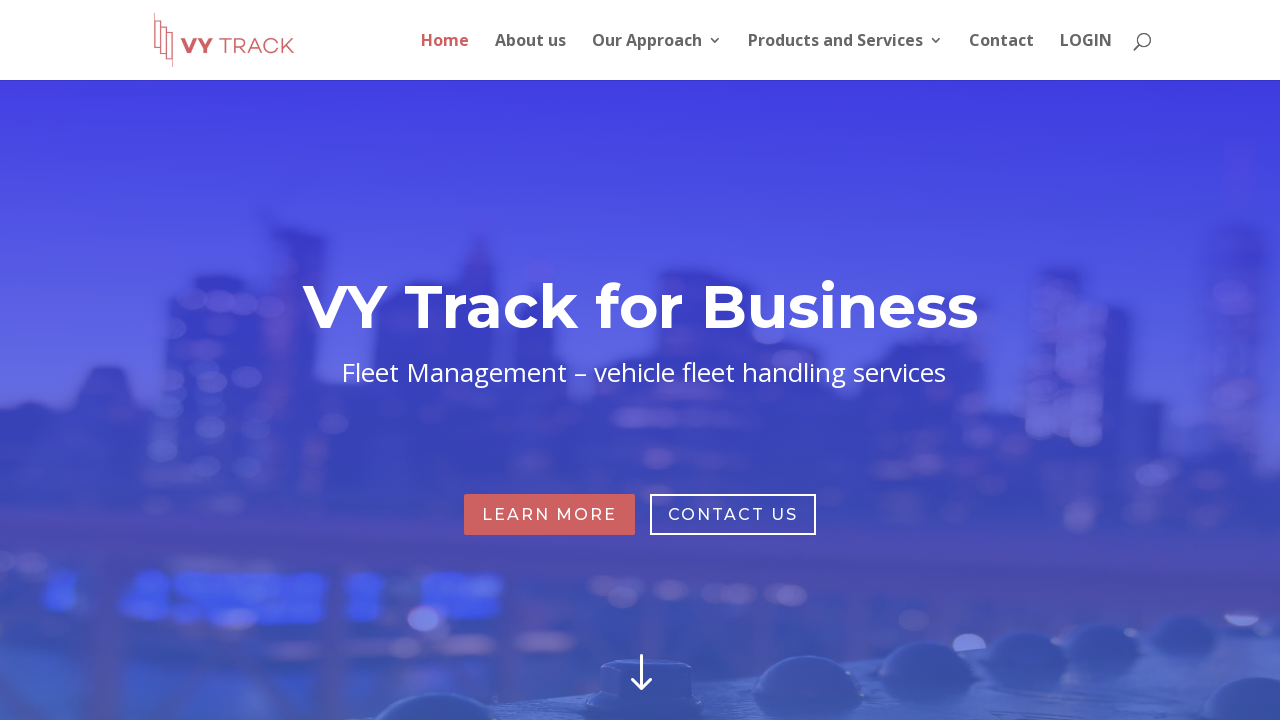

Navigated to VyTrack website at https://vytrack.com/
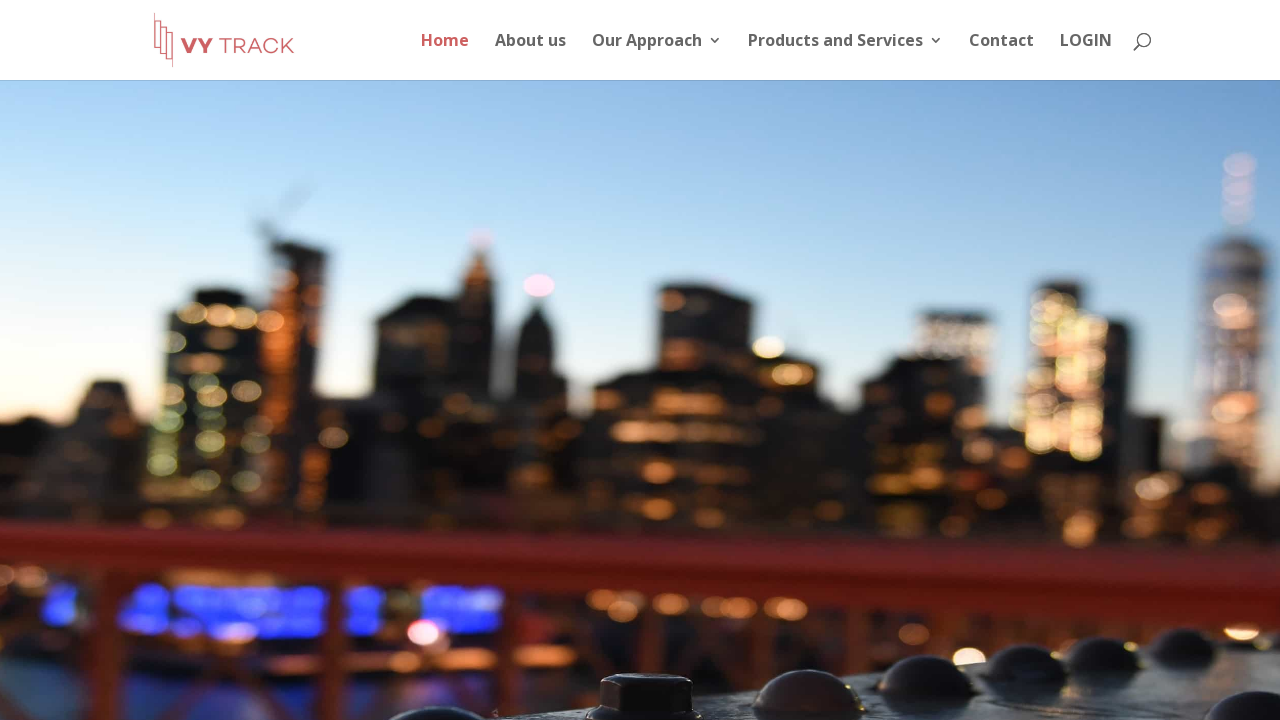

Clicked login link in top menu at (1086, 56) on (//ul[@id='top-menu']/li)[6]
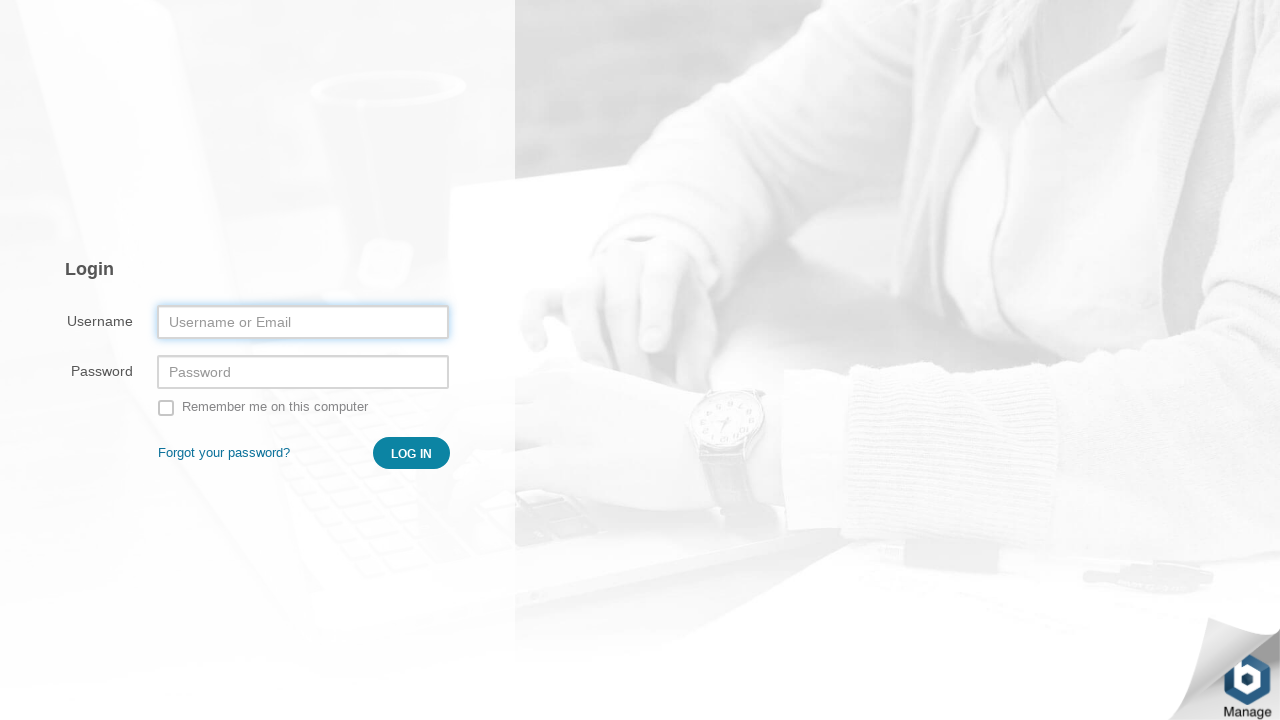

Login page loaded successfully
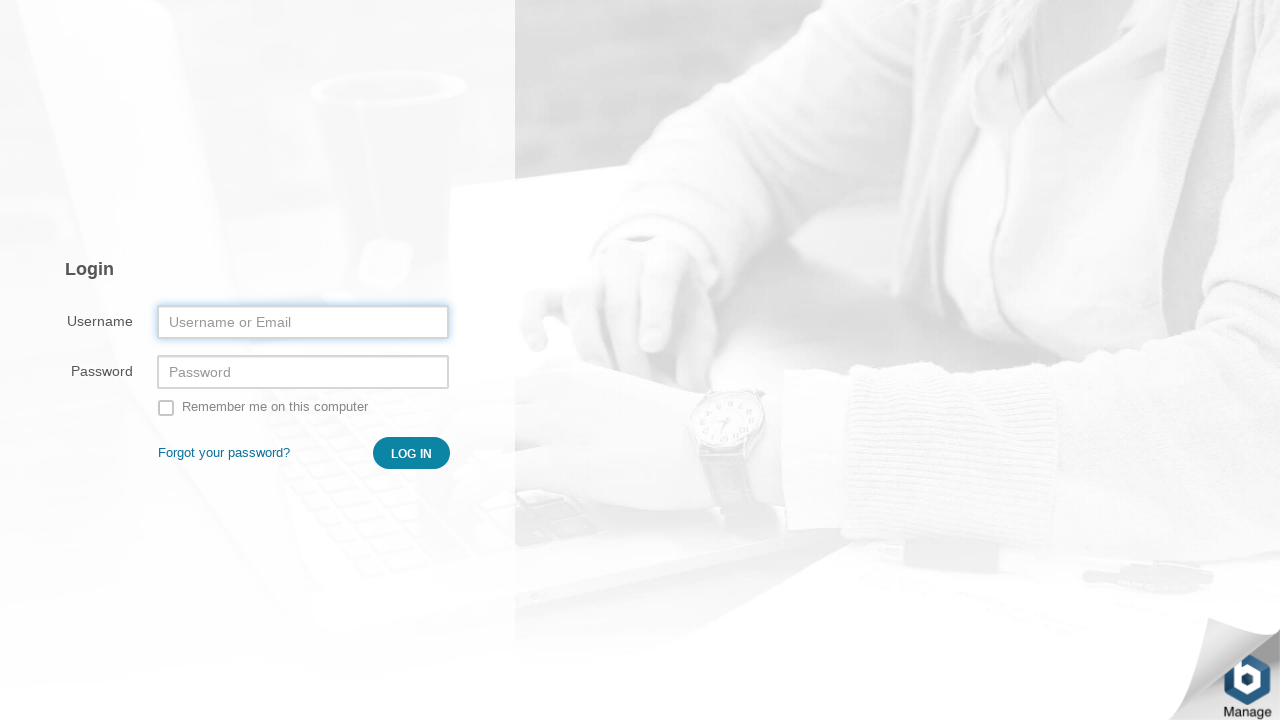

Verified login page title contains 'Login'
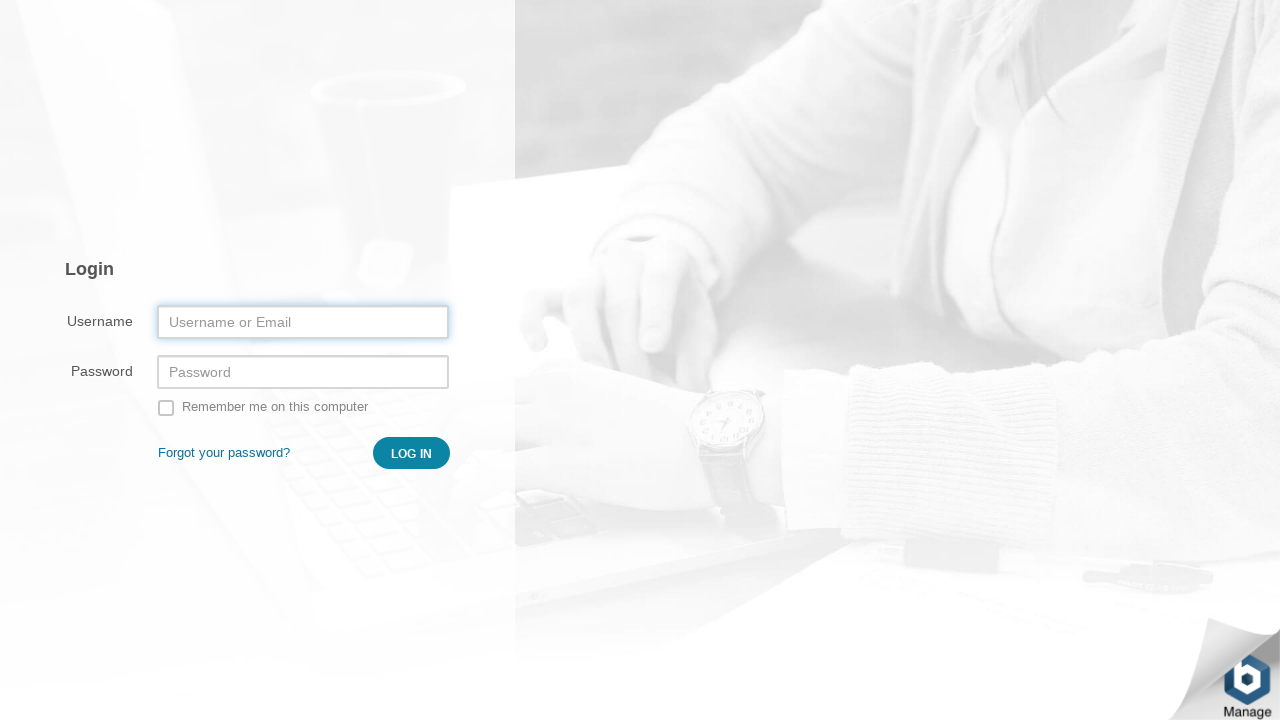

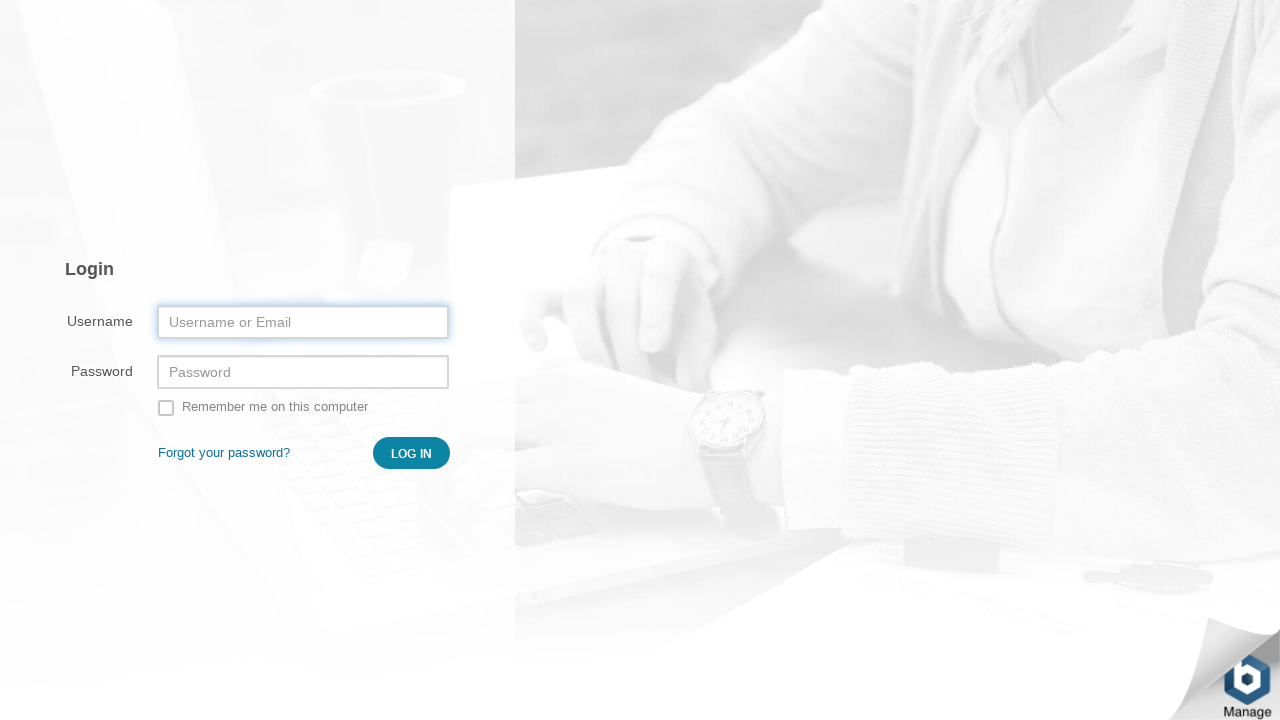